Tests different button interaction types on DemoQA - double click, right click, and regular click - and verifies the corresponding messages appear after each action.

Starting URL: https://demoqa.com/links

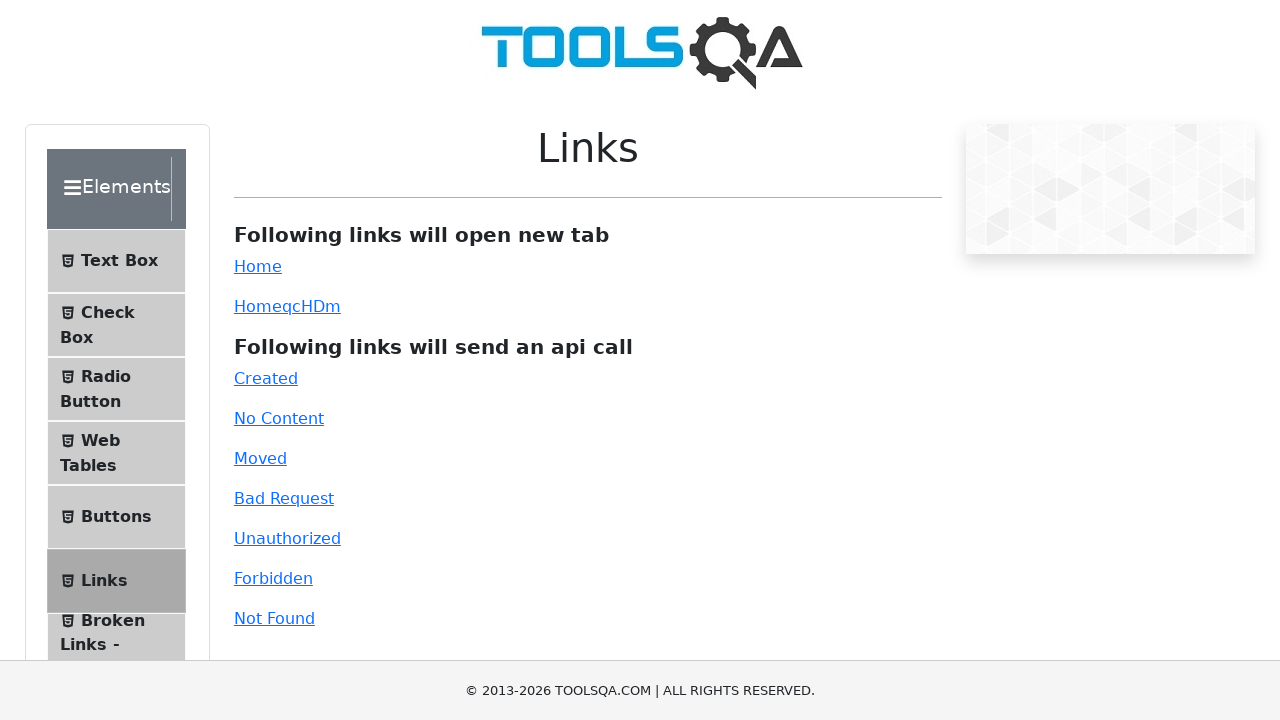

Clicked Buttons menu item to navigate to buttons page at (116, 517) on xpath=//span[text()='Buttons']
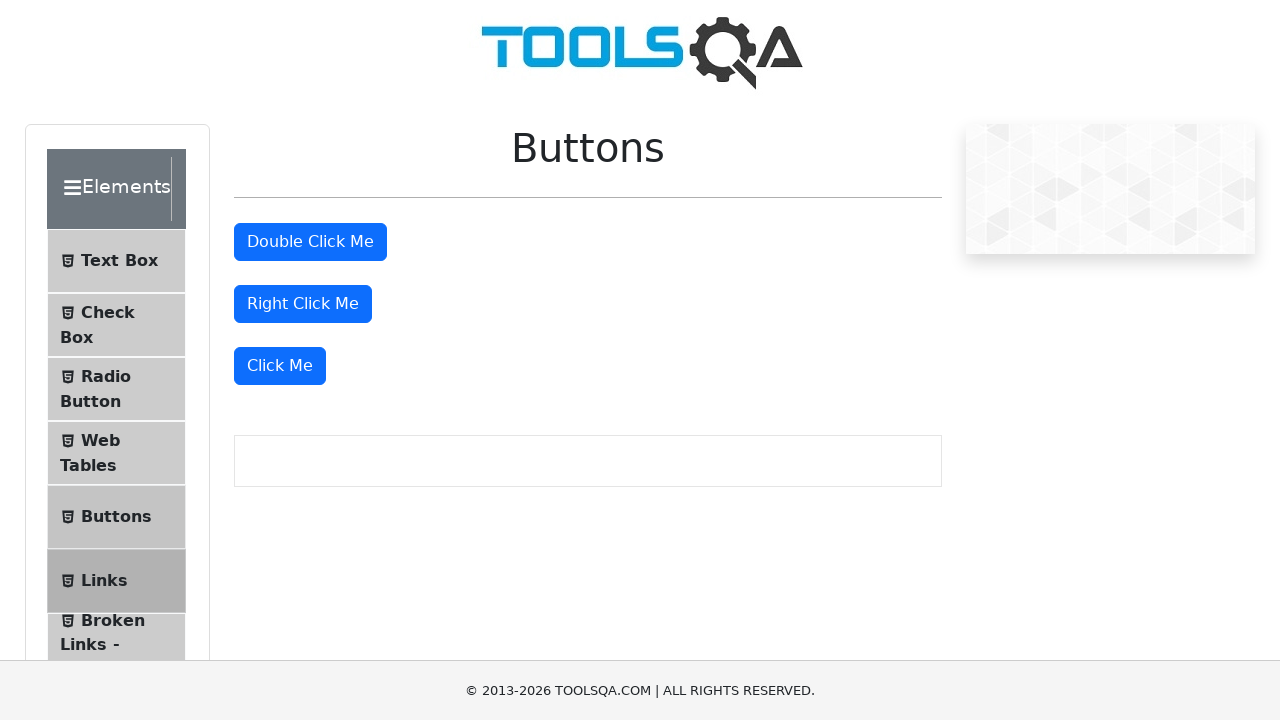

Navigation to buttons page completed
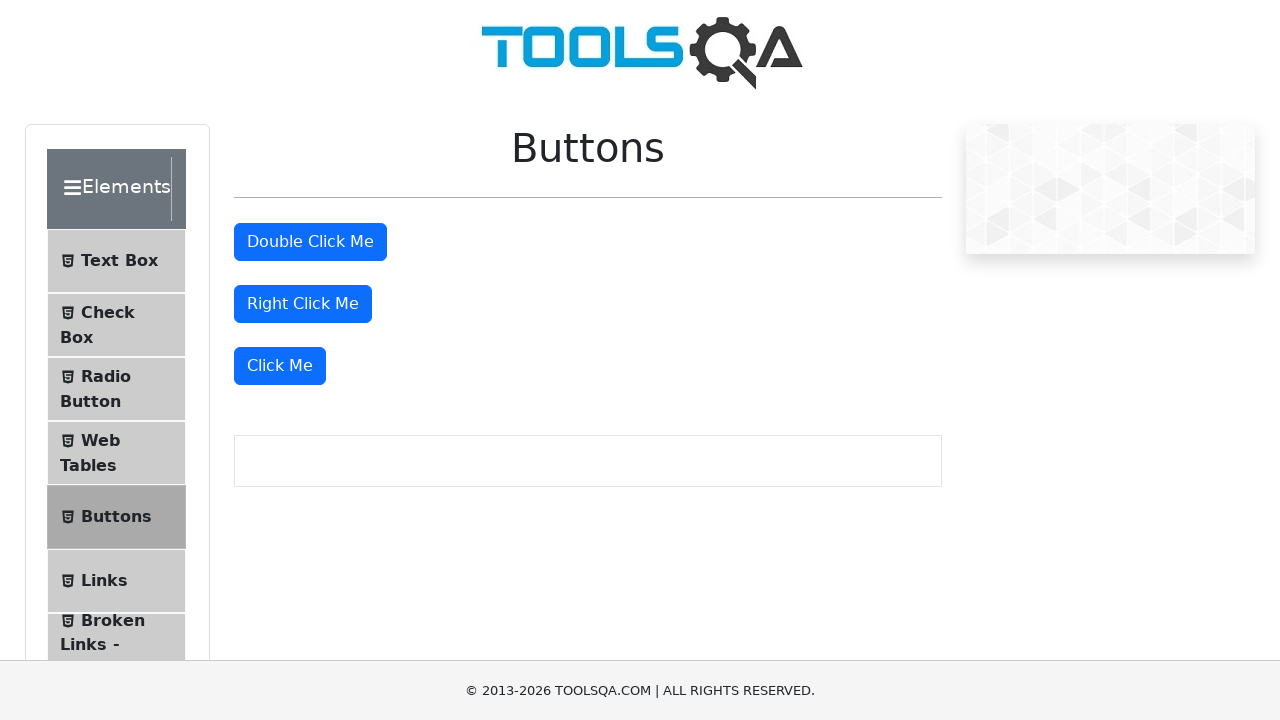

Double clicked the double click button at (310, 242) on #doubleClickBtn
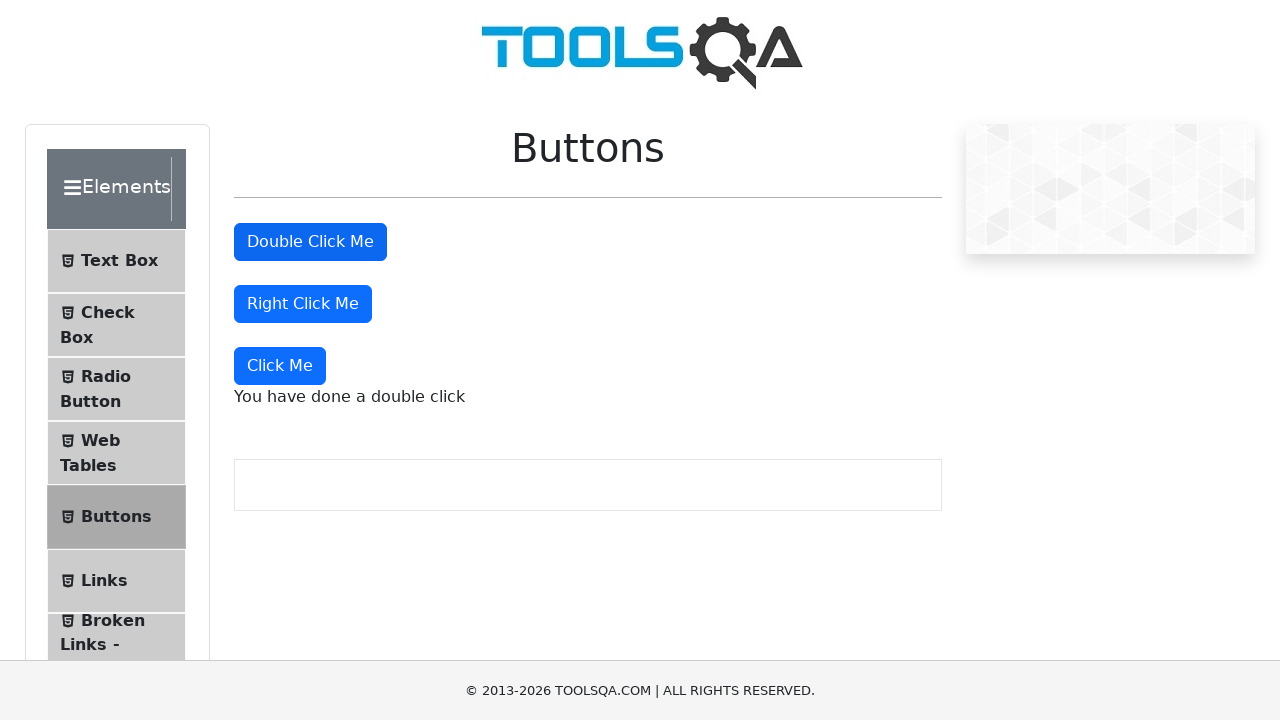

Double click message appeared and was verified
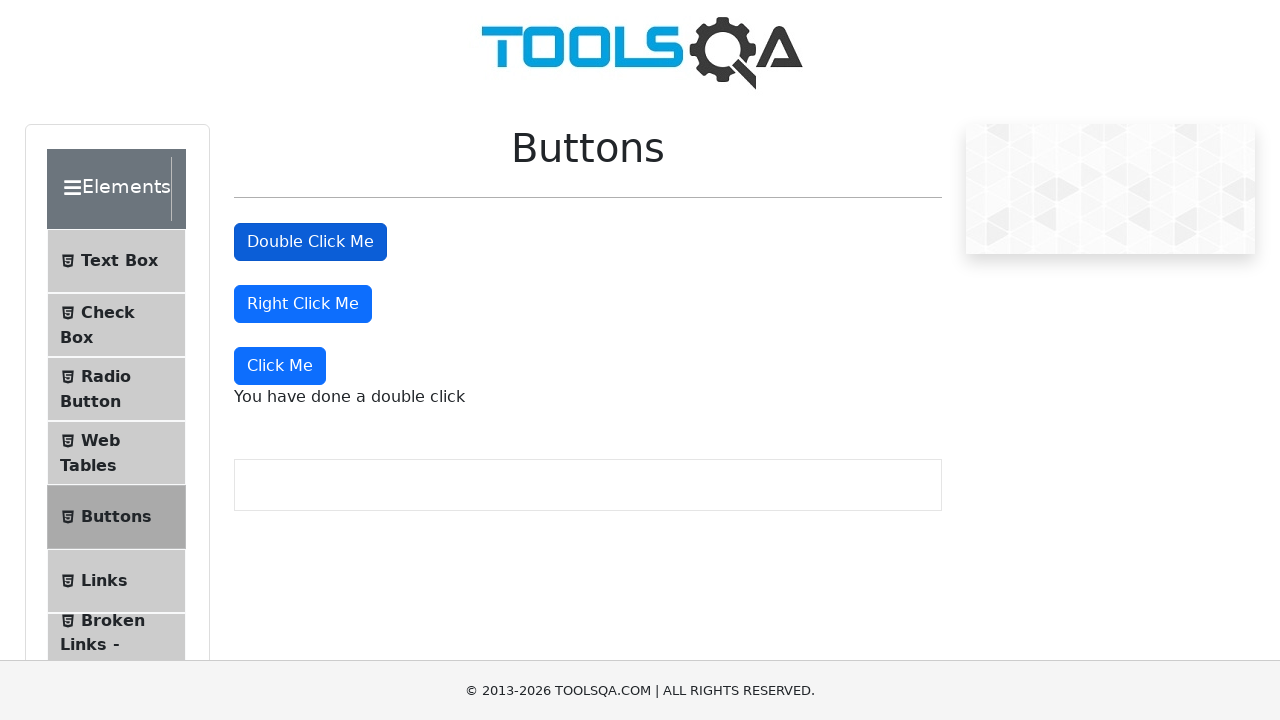

Right clicked the right click button at (303, 304) on #rightClickBtn
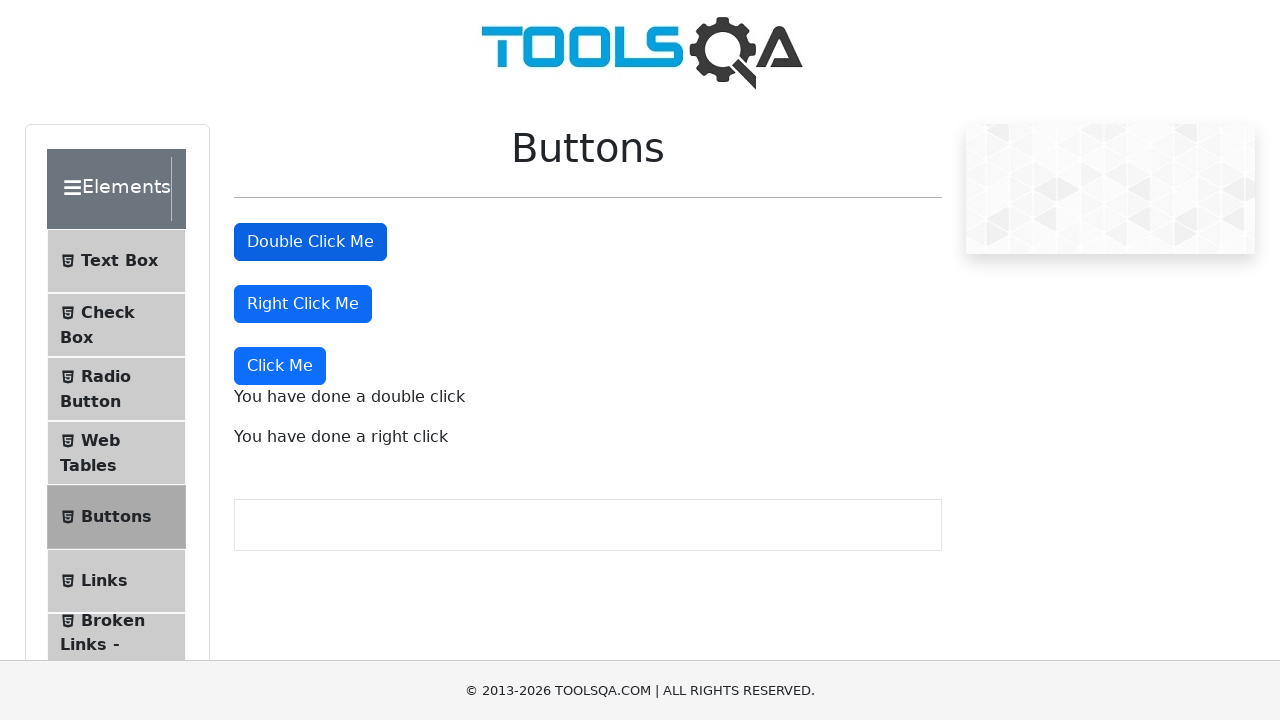

Right click message appeared and was verified
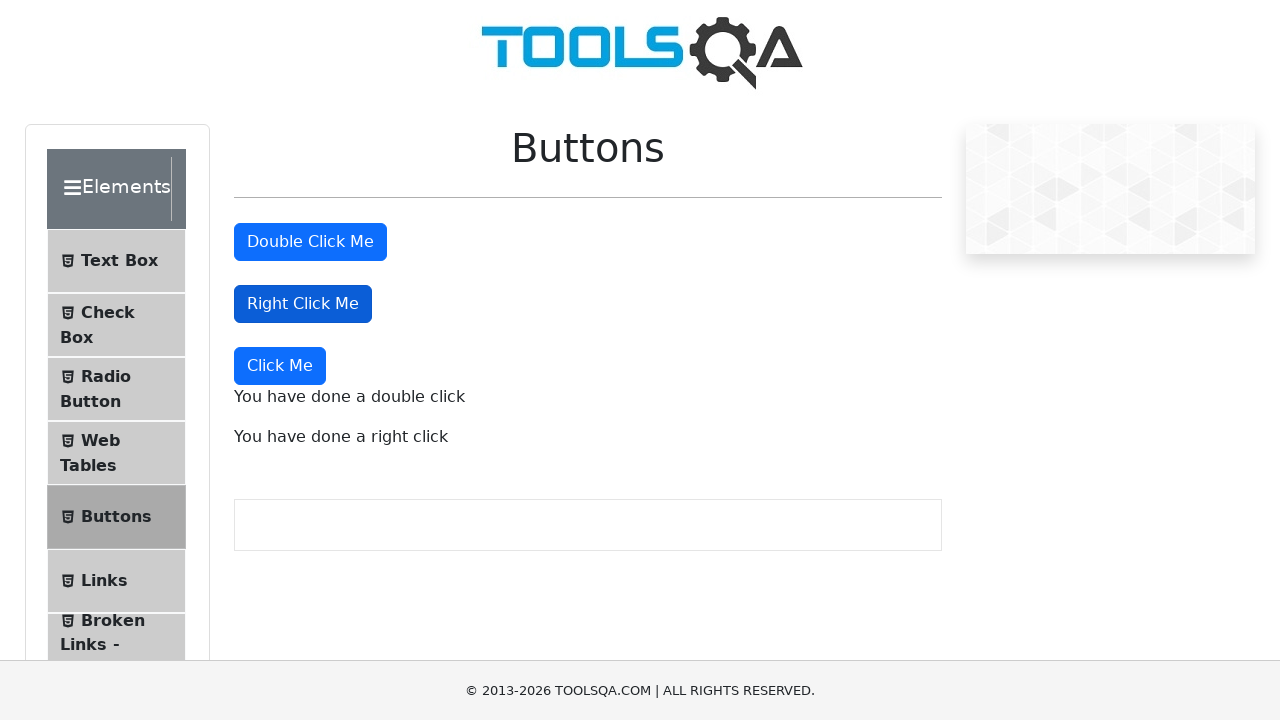

Clicked the 'Click Me' button at (280, 366) on xpath=//button[text()='Click Me']
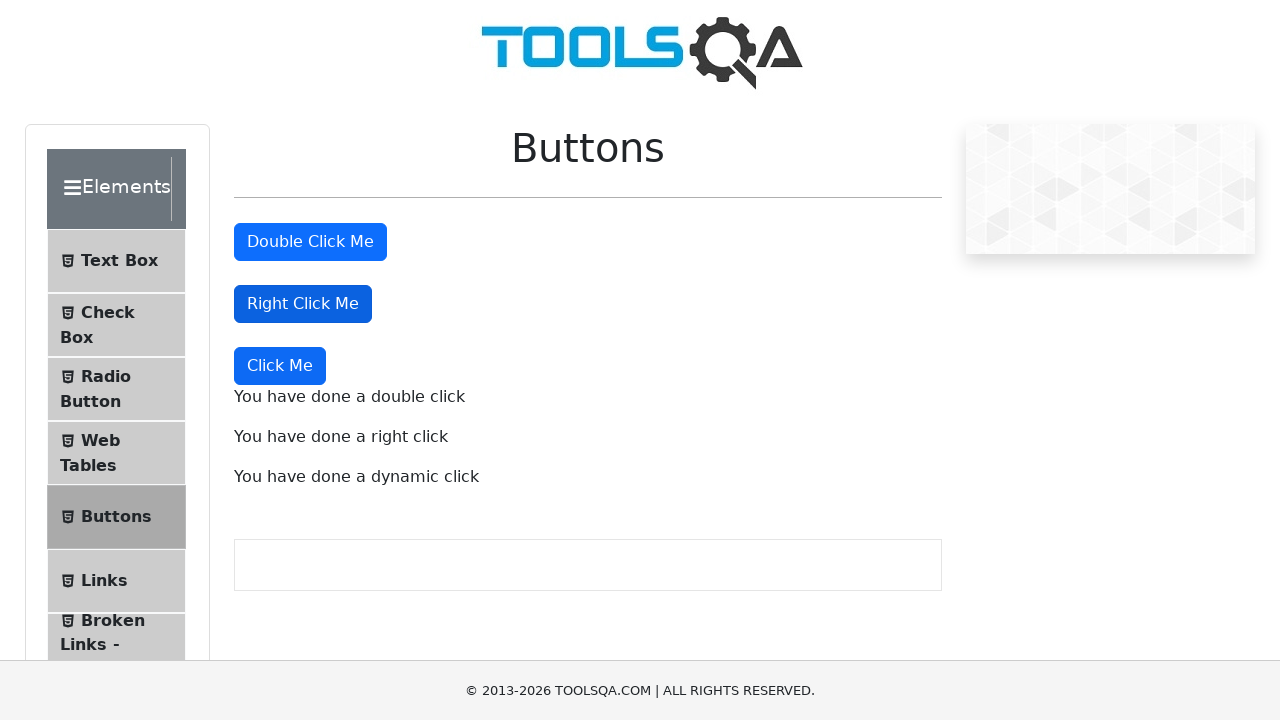

Dynamic click message appeared and was verified
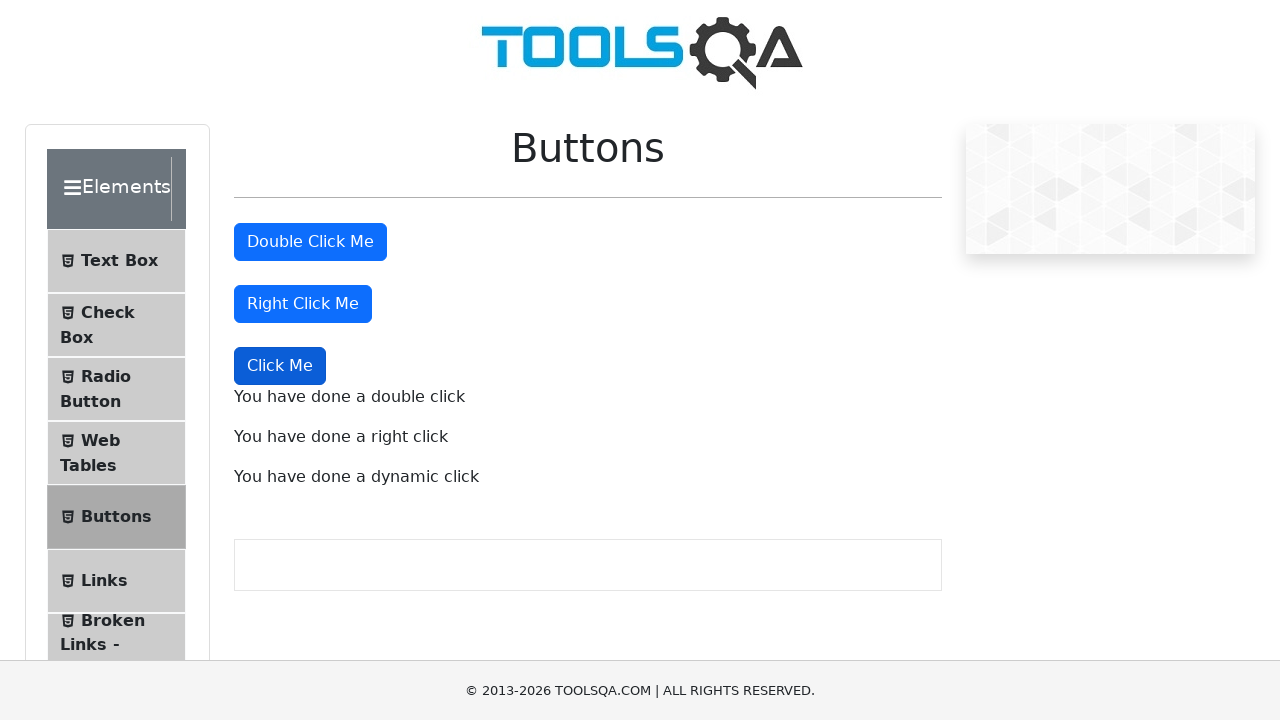

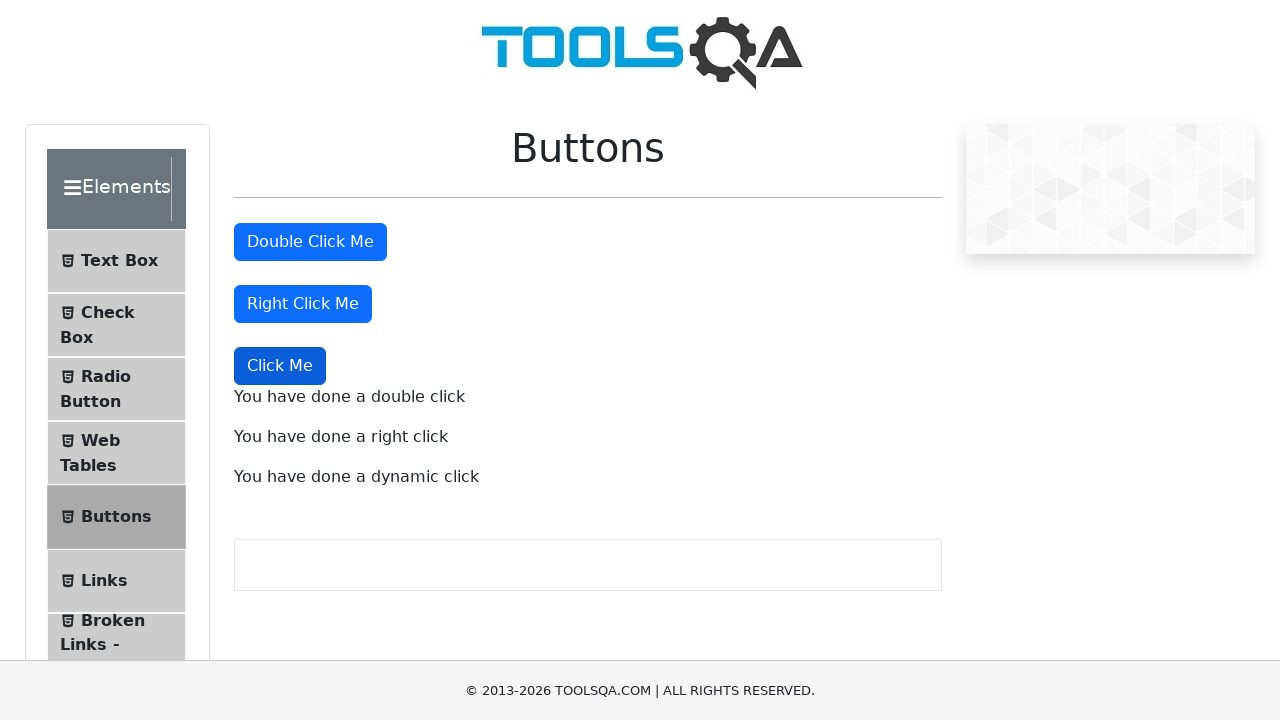